Tests form submission by filling a text field and clicking submit, then verifying the confirmation message

Starting URL: https://www.selenium.dev/selenium/web/web-form.html

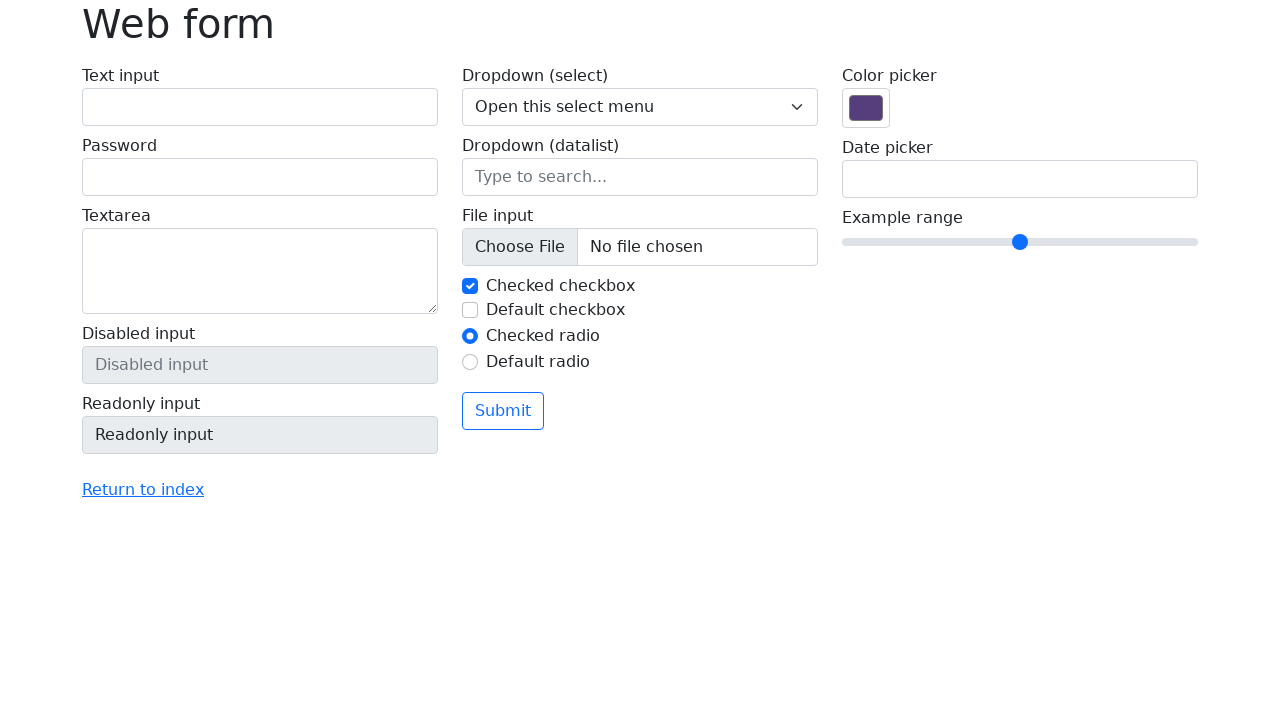

Navigated to form page
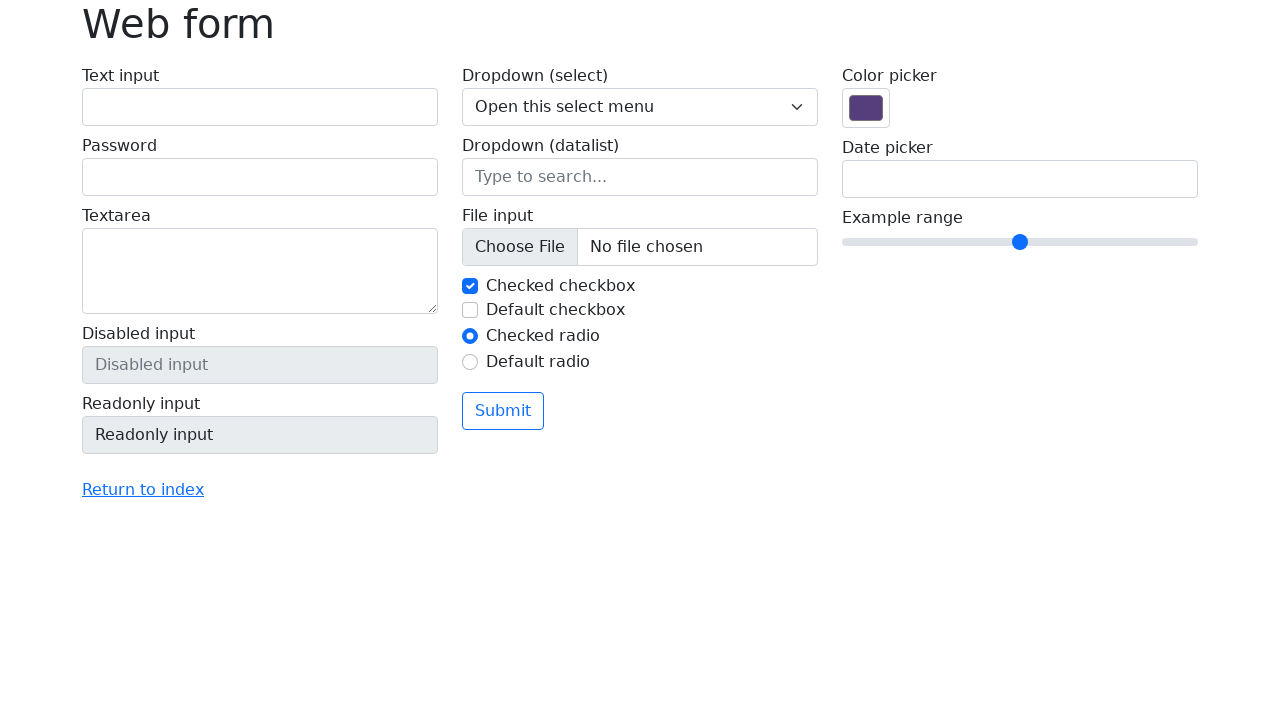

Filled text field with 'Testing with Selenium' on input[name='my-text']
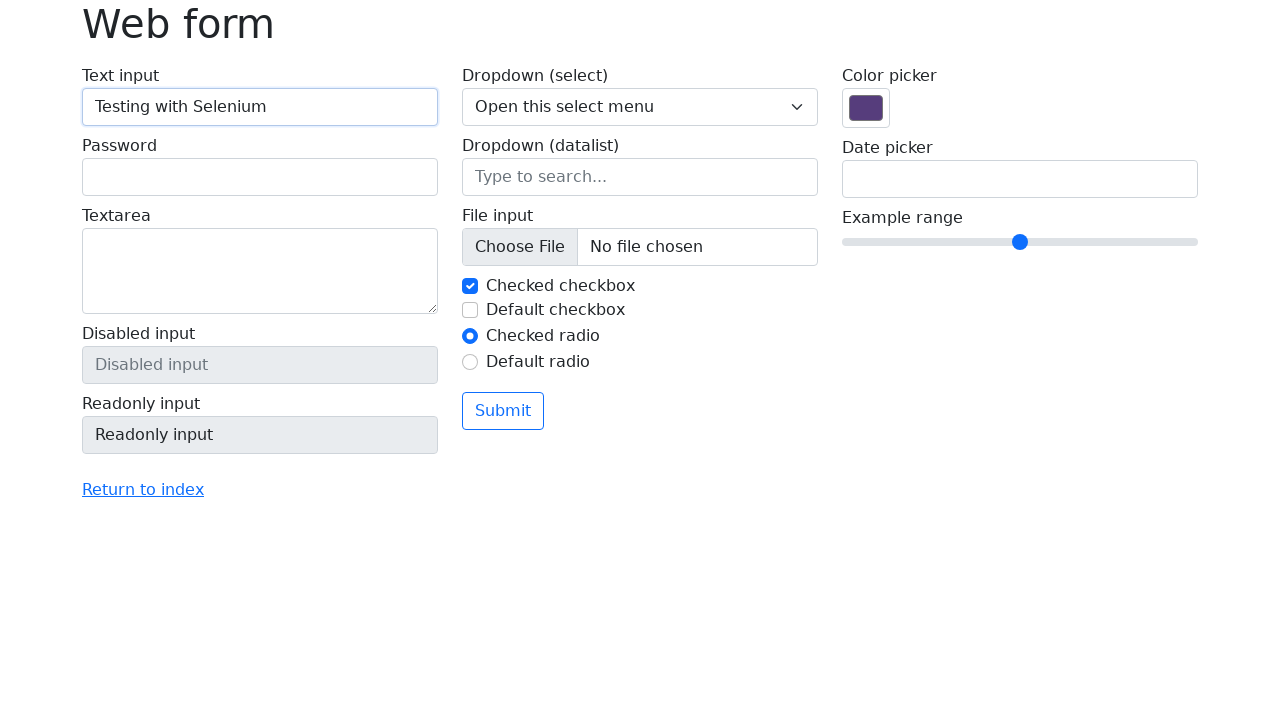

Clicked submit button at (503, 411) on button
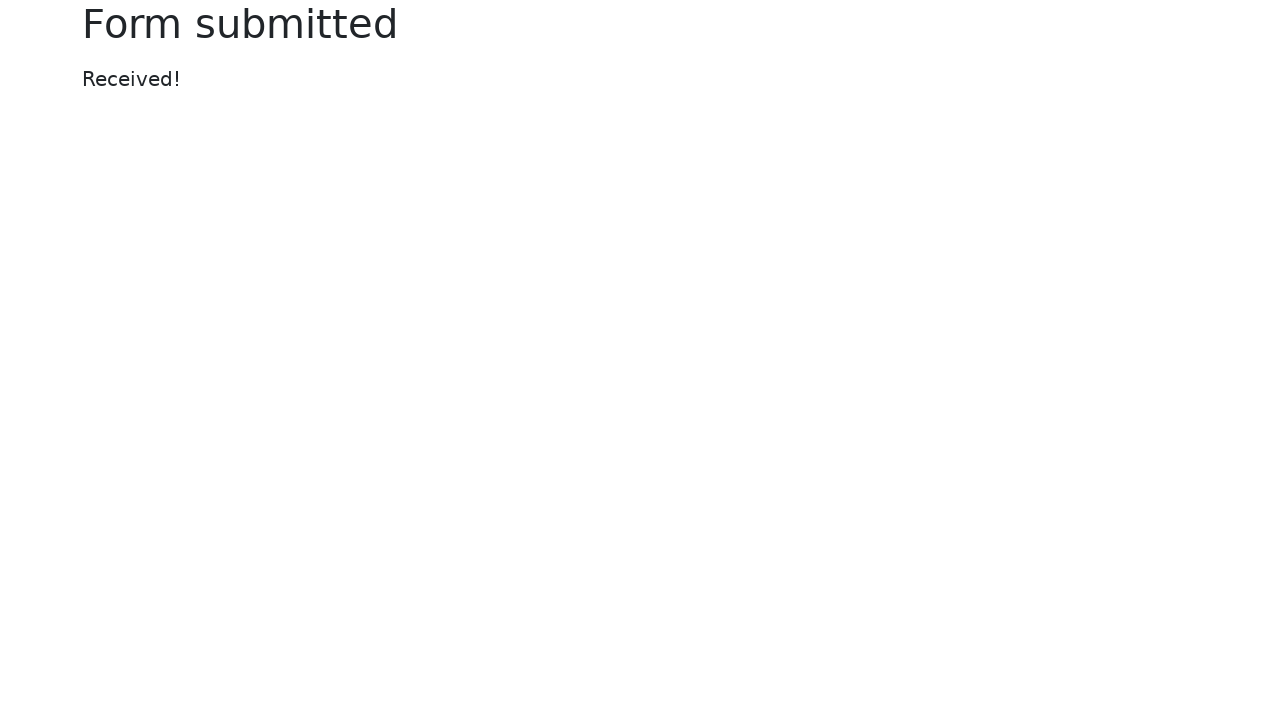

Confirmation message appeared
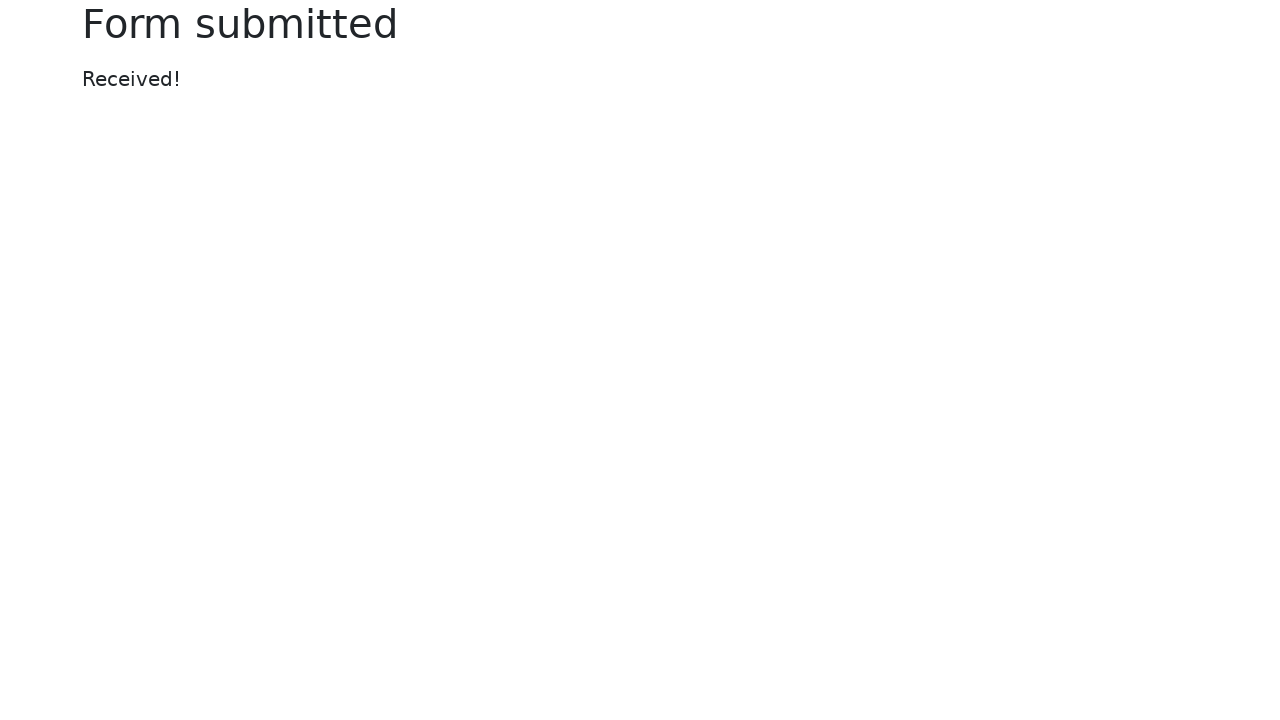

Verified confirmation message displays 'Received!'
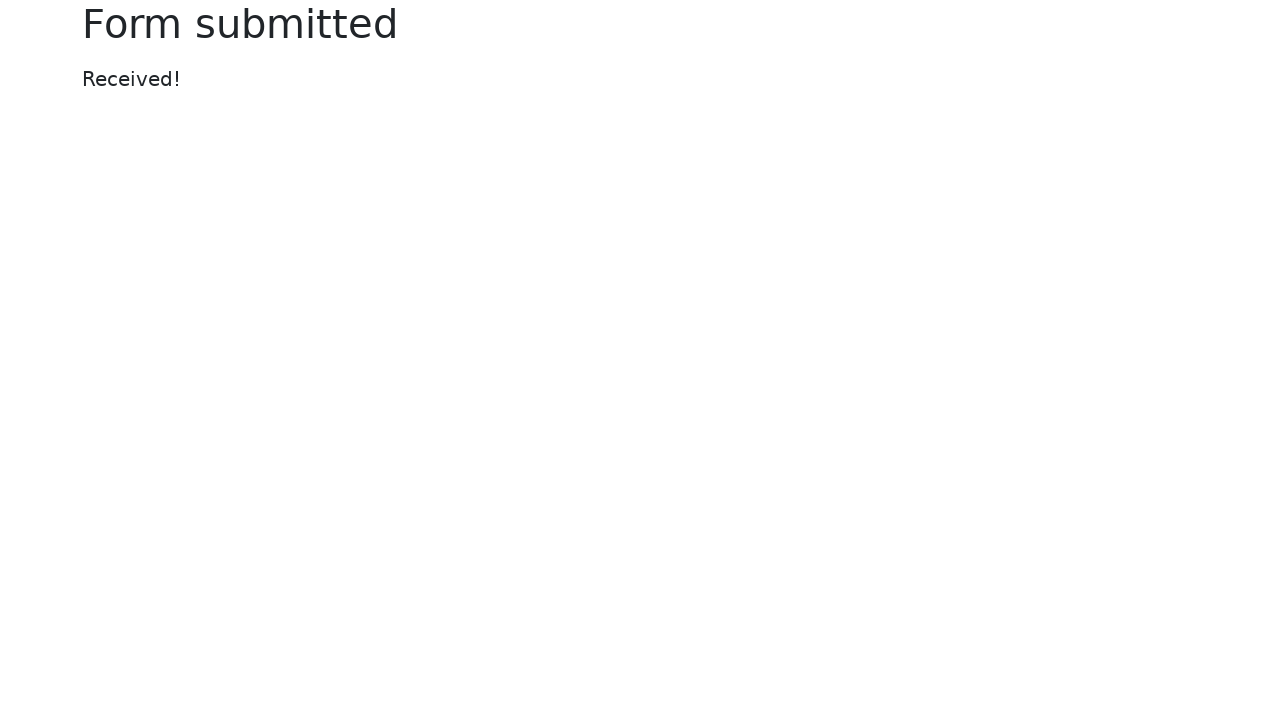

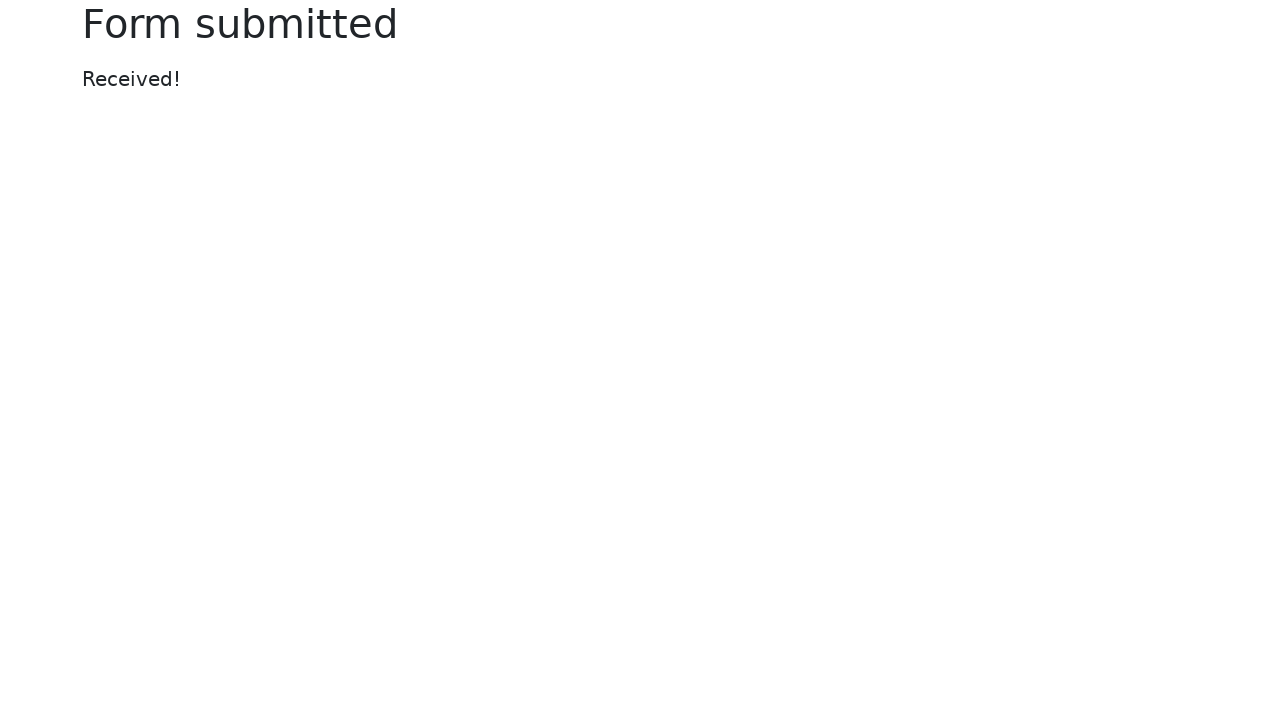